Tests that clicking the Due column header sorts the numeric values in ascending order by clicking the header and verifying the column data is sorted.

Starting URL: http://the-internet.herokuapp.com/tables

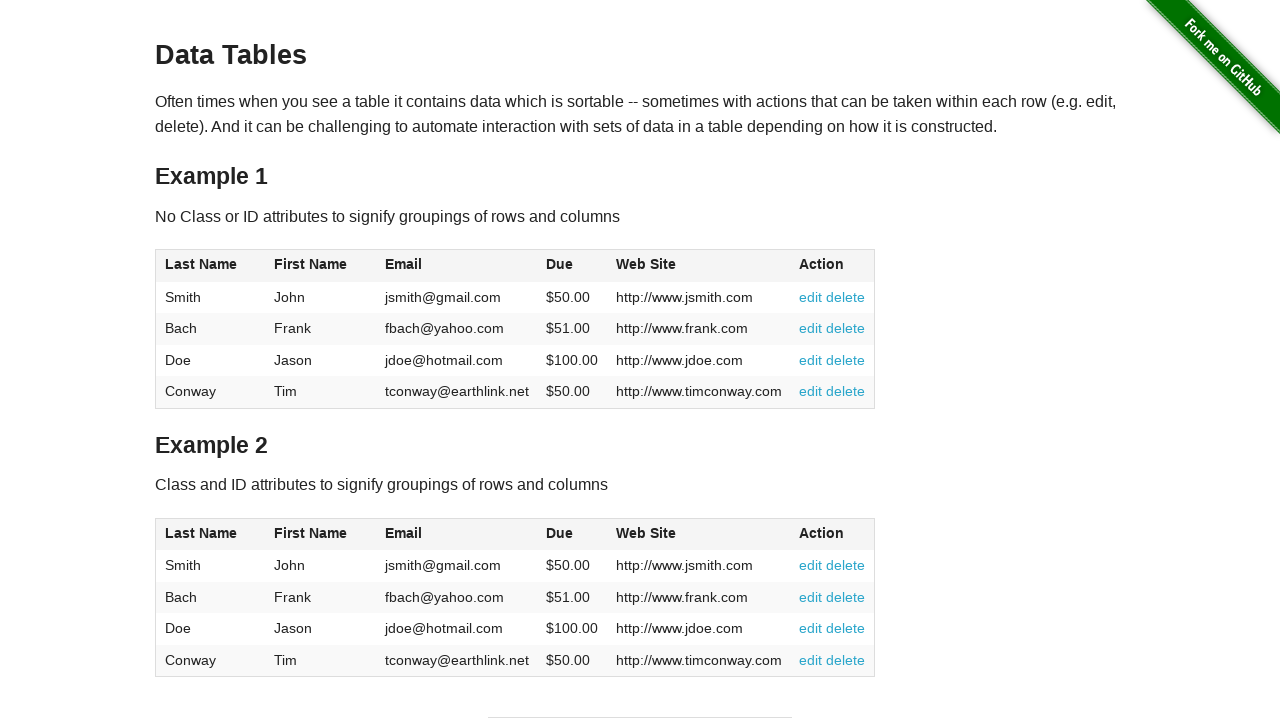

Clicked the Due column header (4th column) to sort at (572, 266) on #table1 thead tr th:nth-of-type(4)
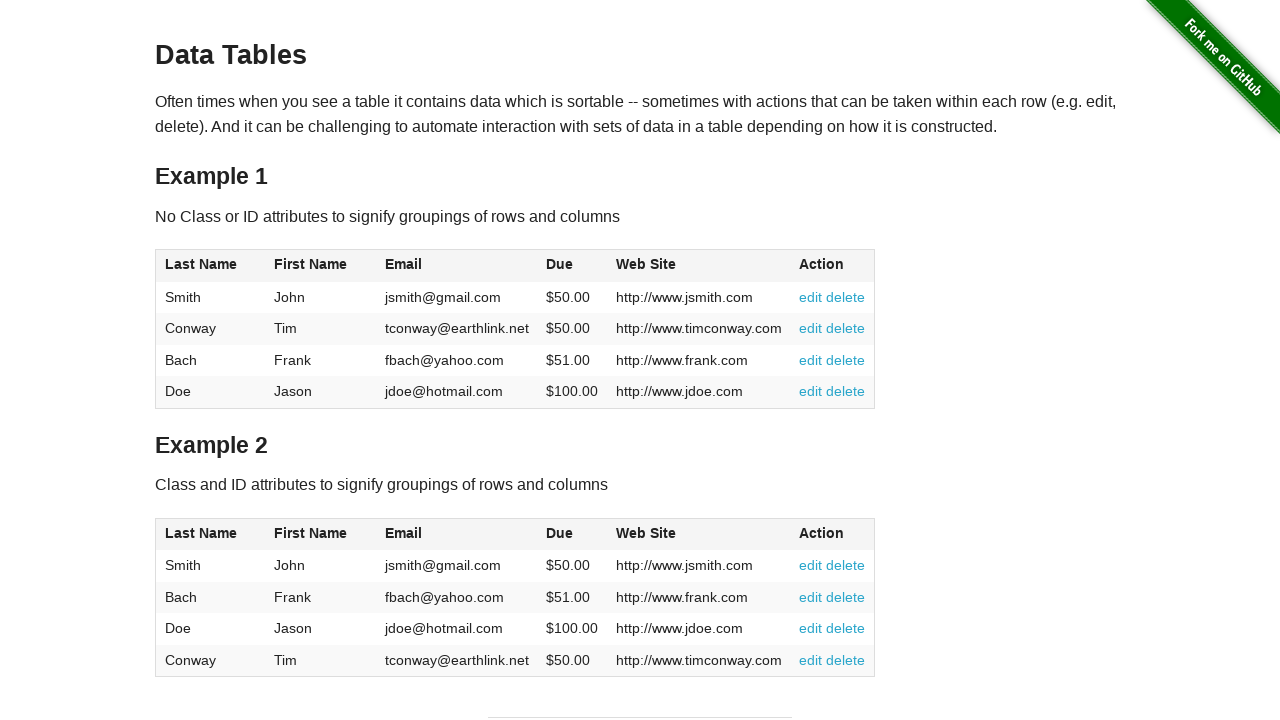

Table data loaded and sort operation completed
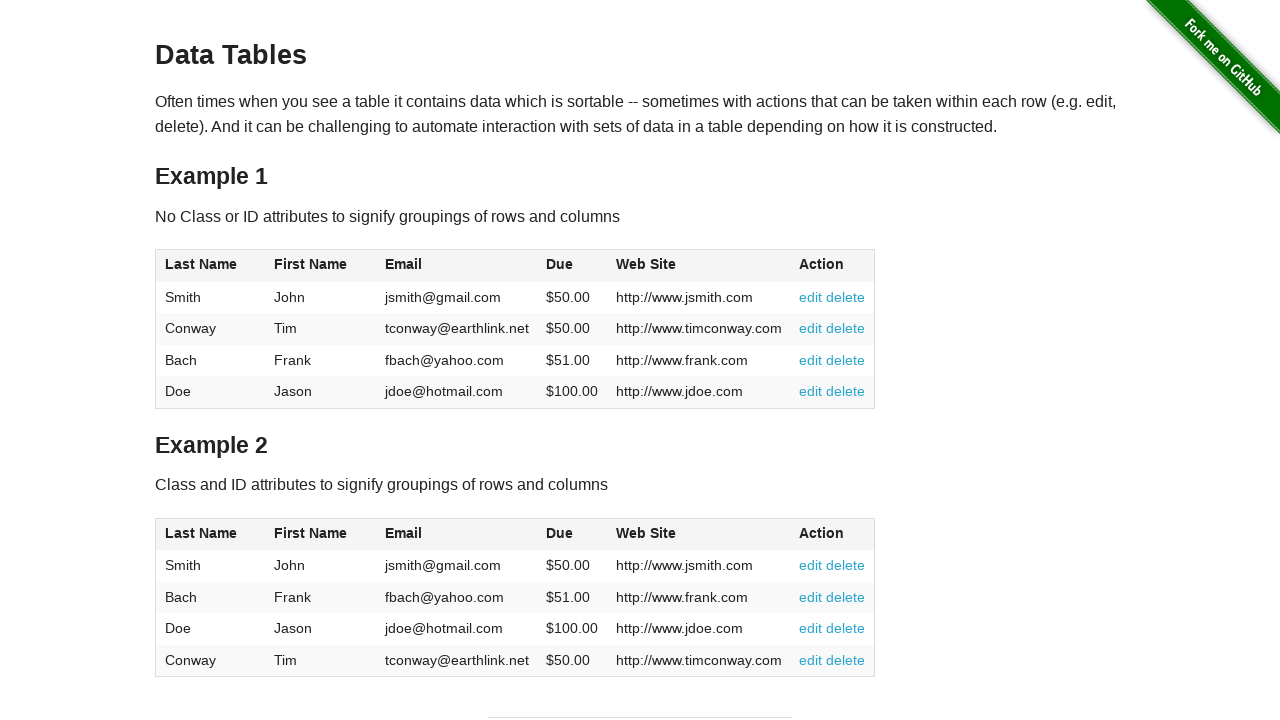

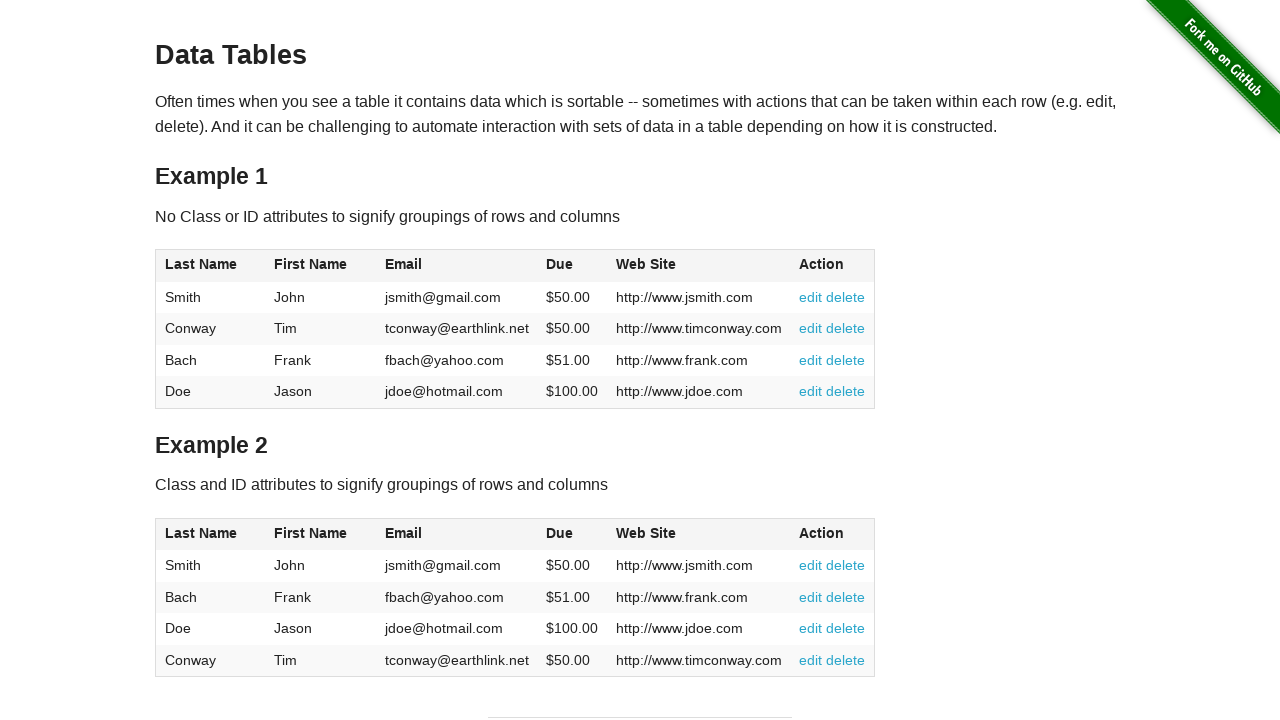